Tests the search functionality on testotomasyonu.com by searching for "phone" and verifying that products are found in the search results.

Starting URL: https://www.testotomasyonu.com

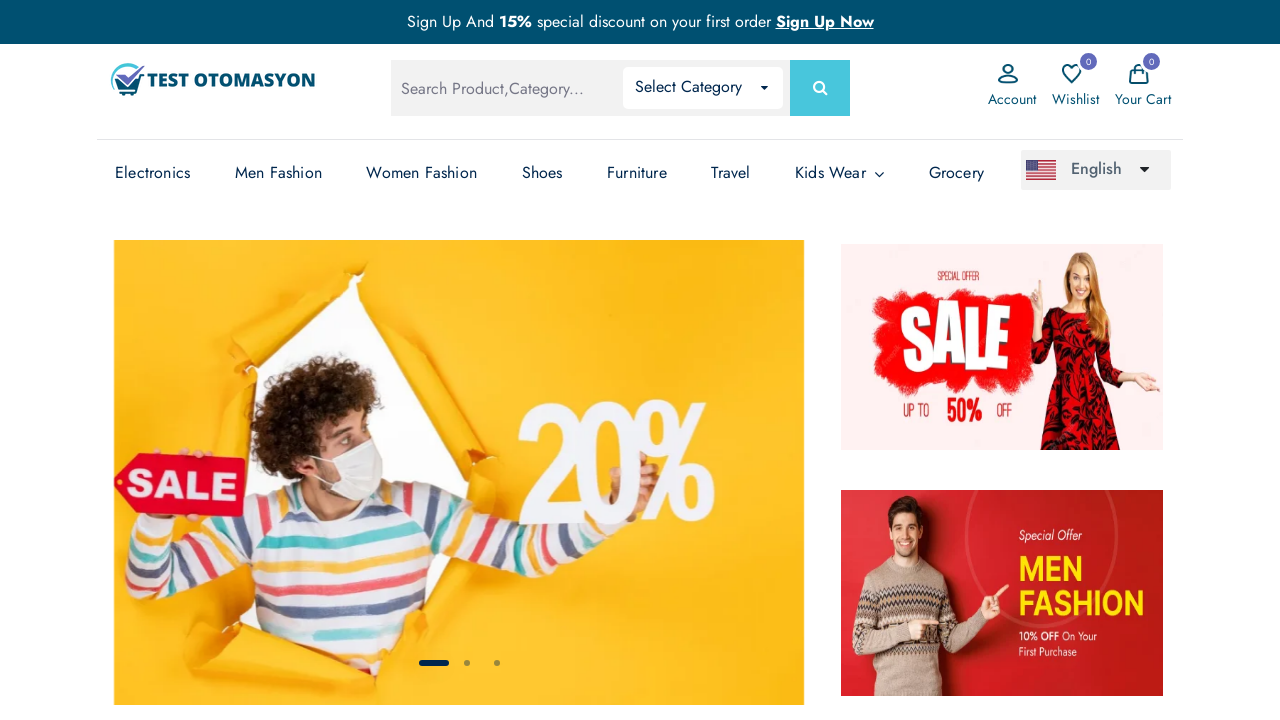

Filled search box with 'phone' on #global-search
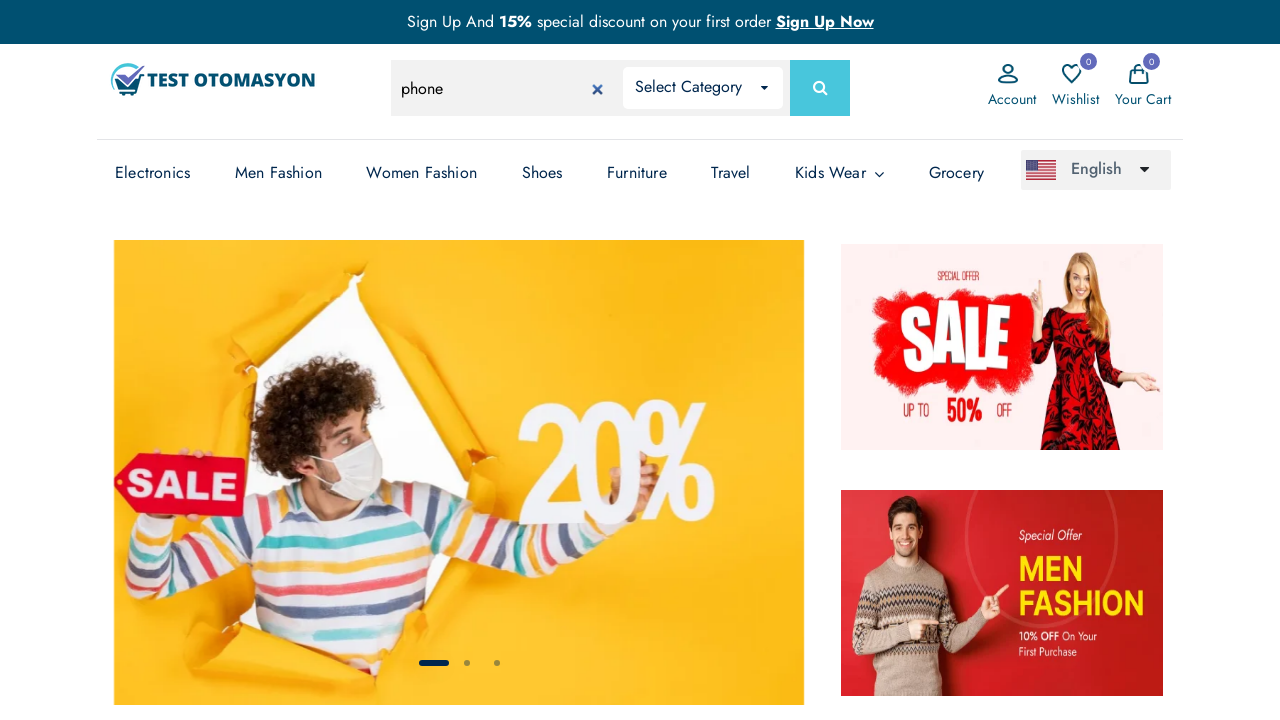

Pressed Enter to submit search on #global-search
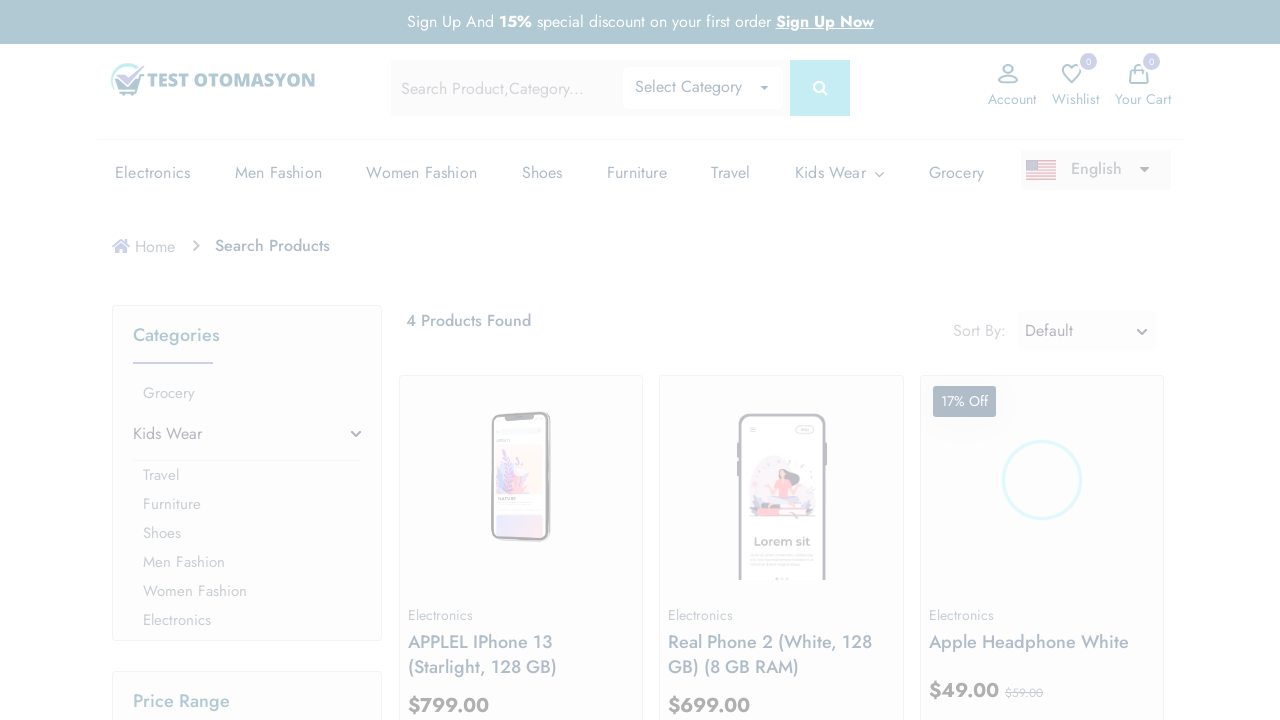

Search results loaded and product count text appeared
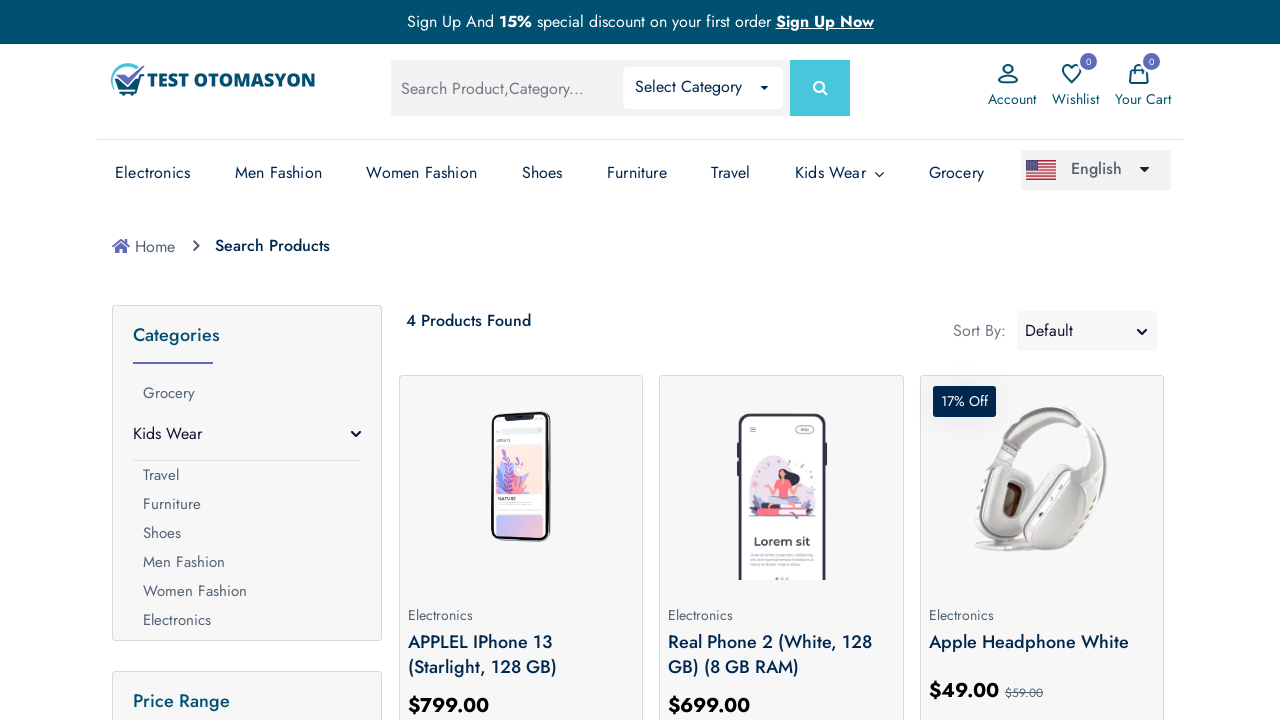

Retrieved product count text: '4 Products Found'
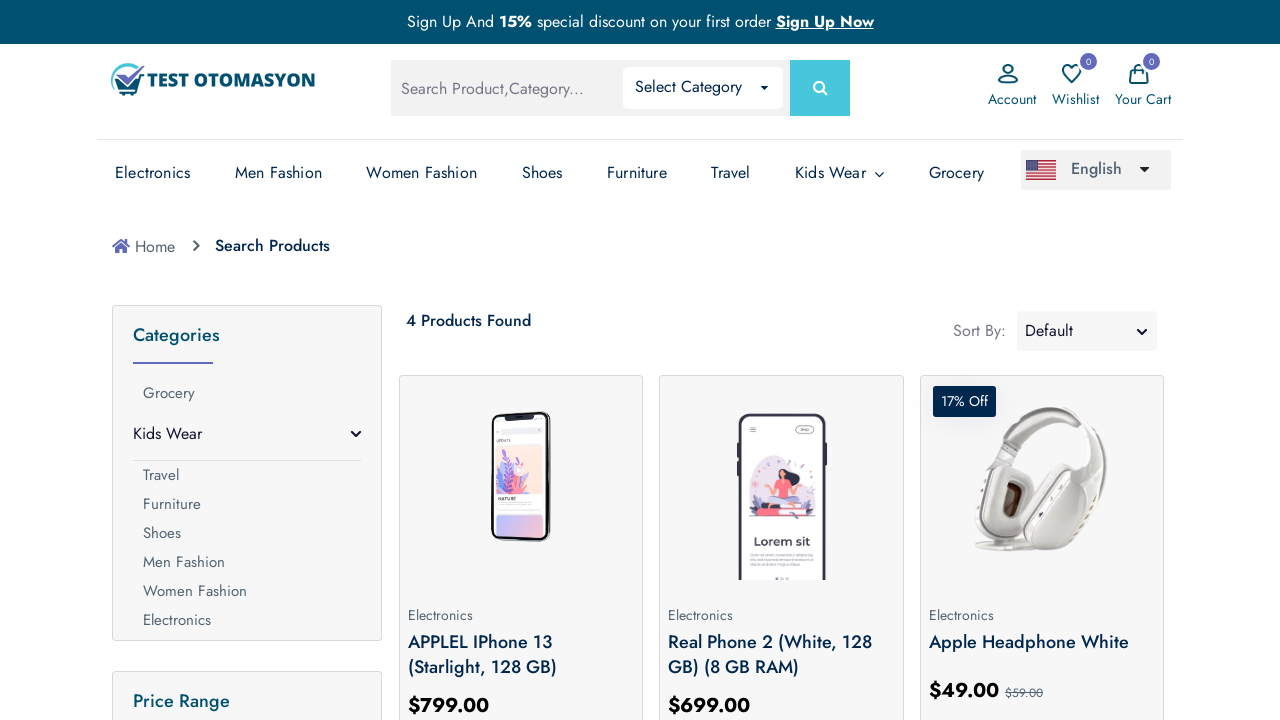

Verified that search results contain products (not zero results)
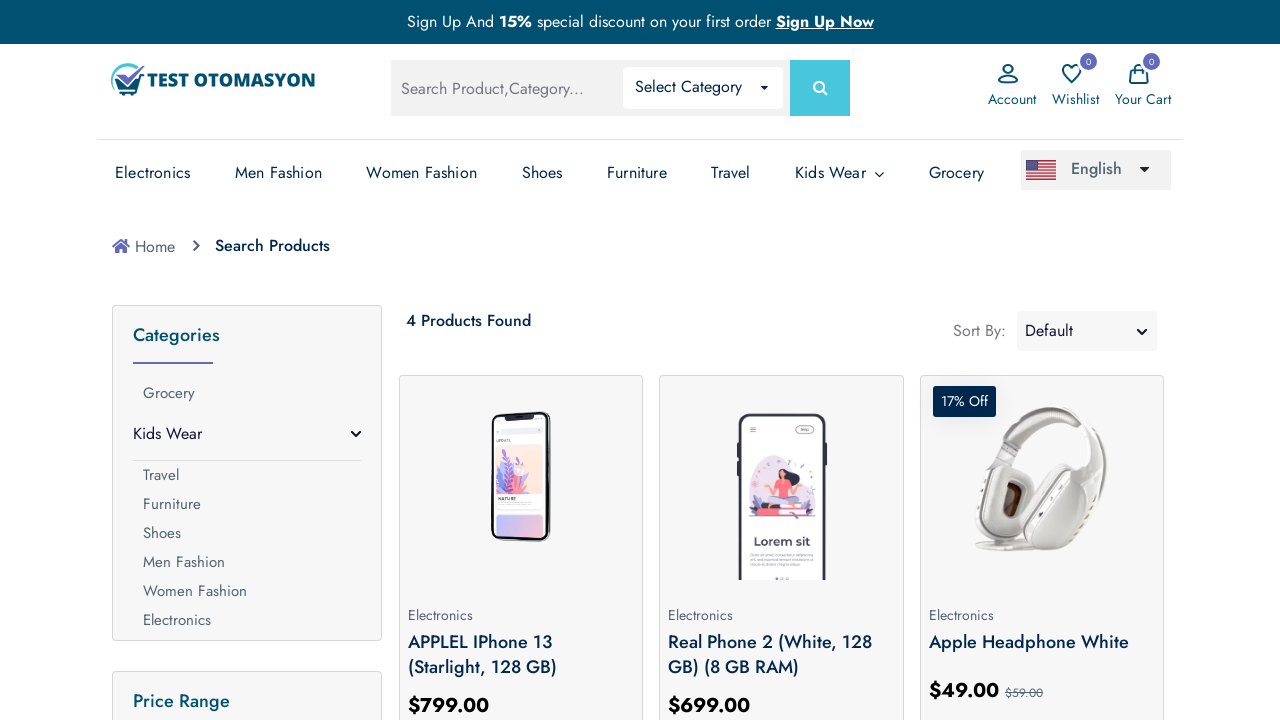

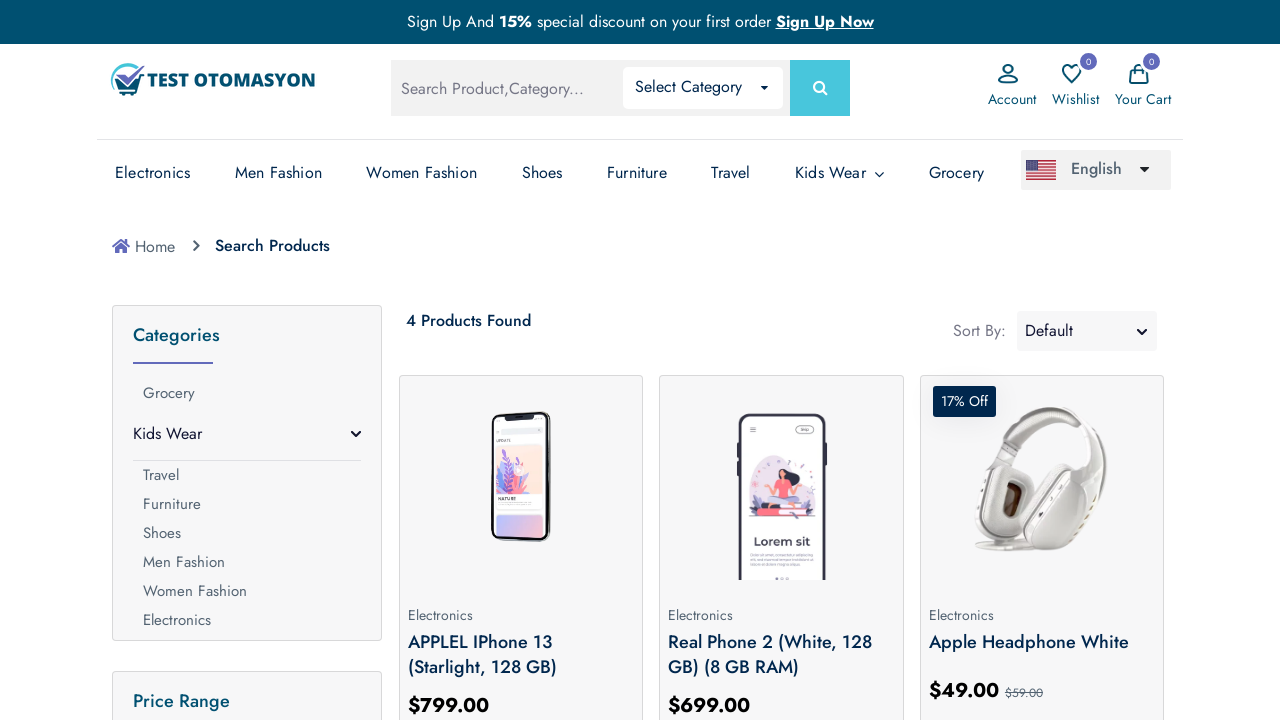